Tests the "Verify Text" functionality on the UI Testing Playground by navigating to the verify text page and locating a welcome message element with normalized whitespace.

Starting URL: http://uitestingplayground.com/

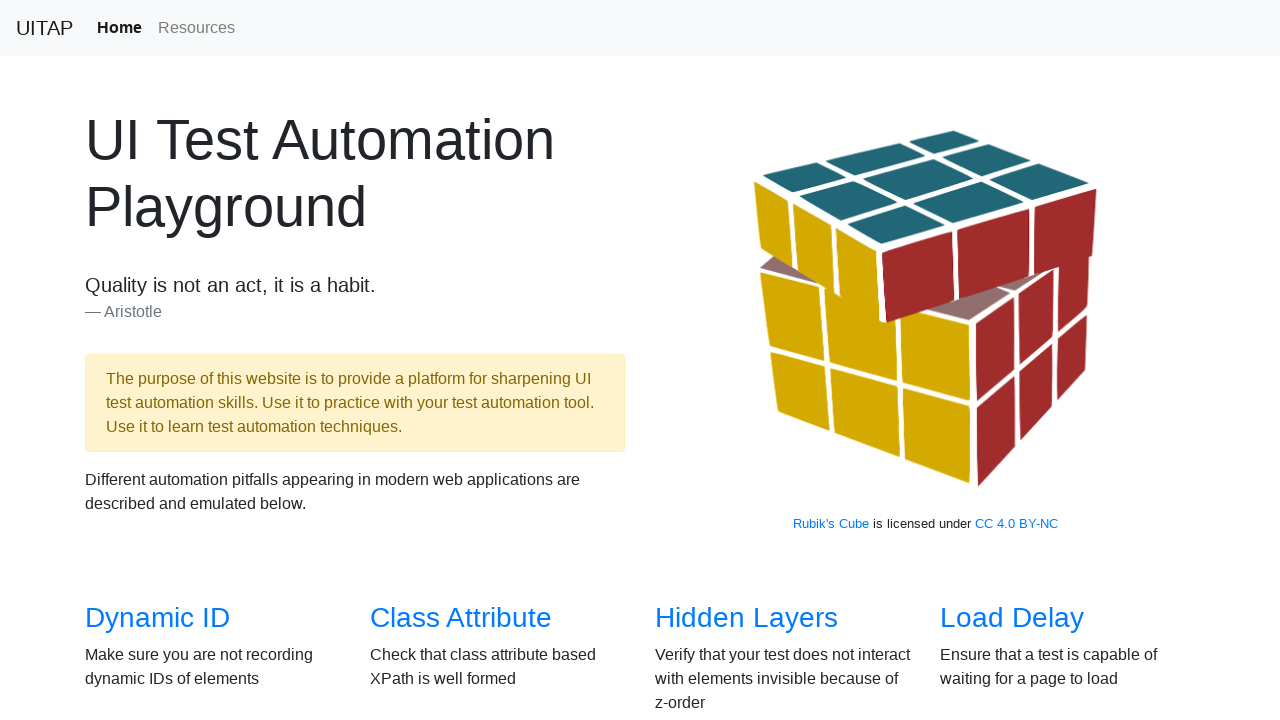

Clicked on 'Verify Text' link to navigate to verify text page at (720, 361) on text=Verify Text
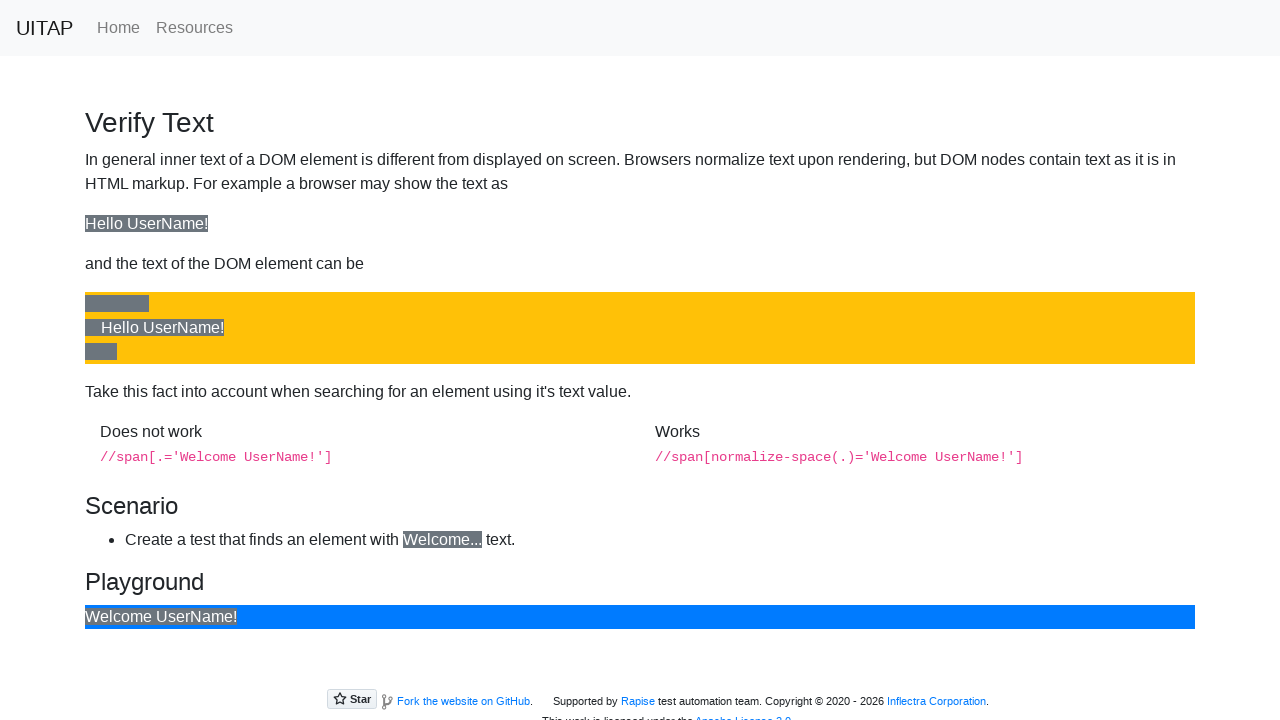

Located welcome text element with normalized whitespace
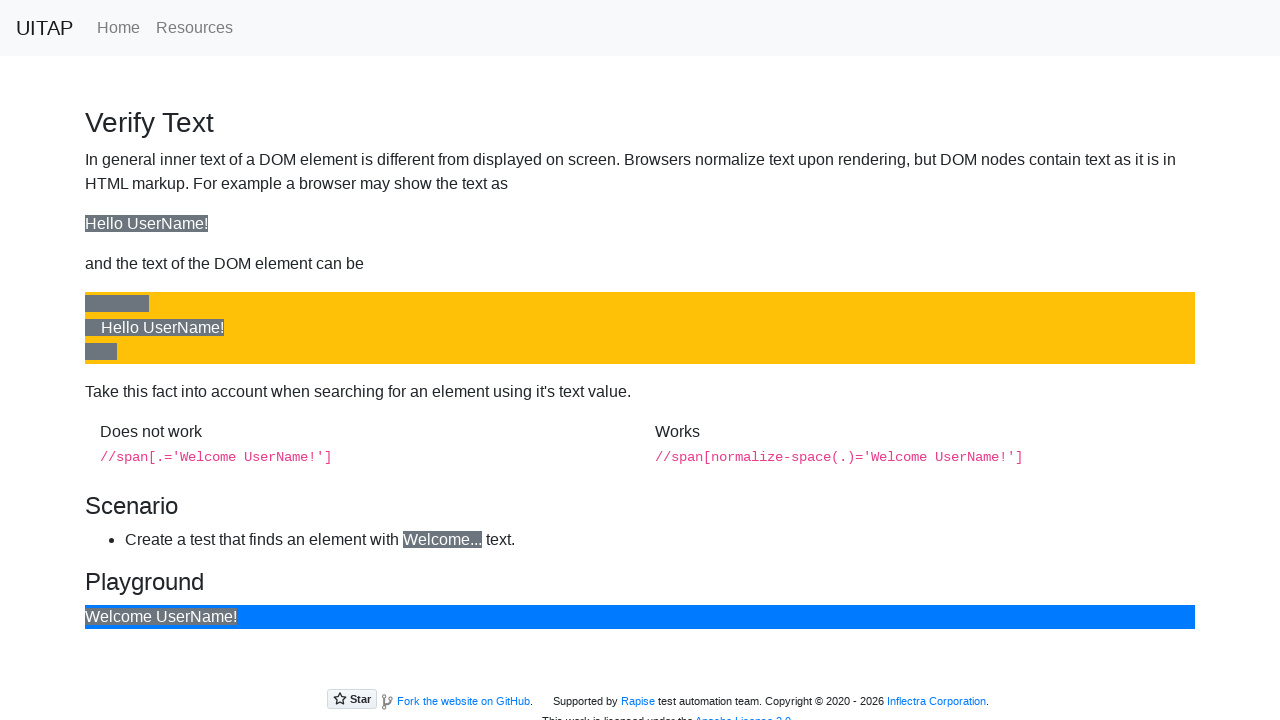

Welcome element became visible and exists
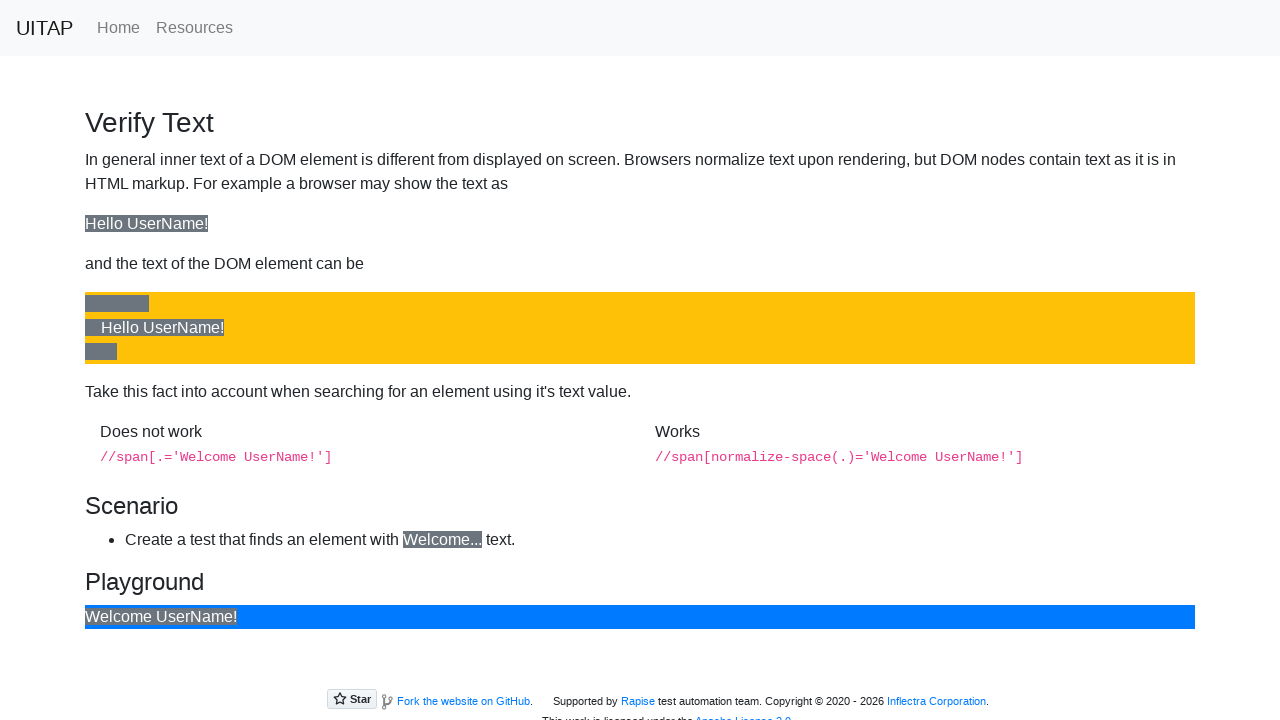

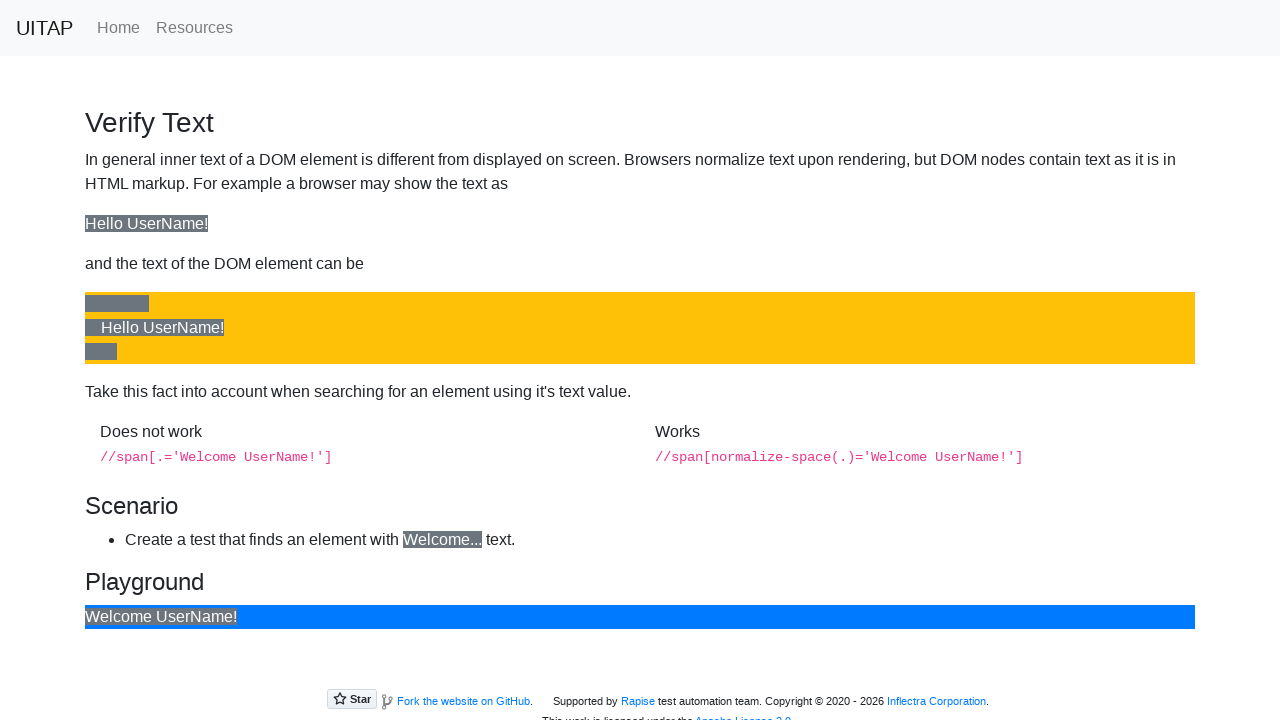